Tests a tutorial form page by filling text fields (name, email, phone), selecting a dropdown option, enabling a checkbox, and clicking the submit button to verify navigation to a redirect page.

Starting URL: http://qxf2.com/selenium-tutorial-main

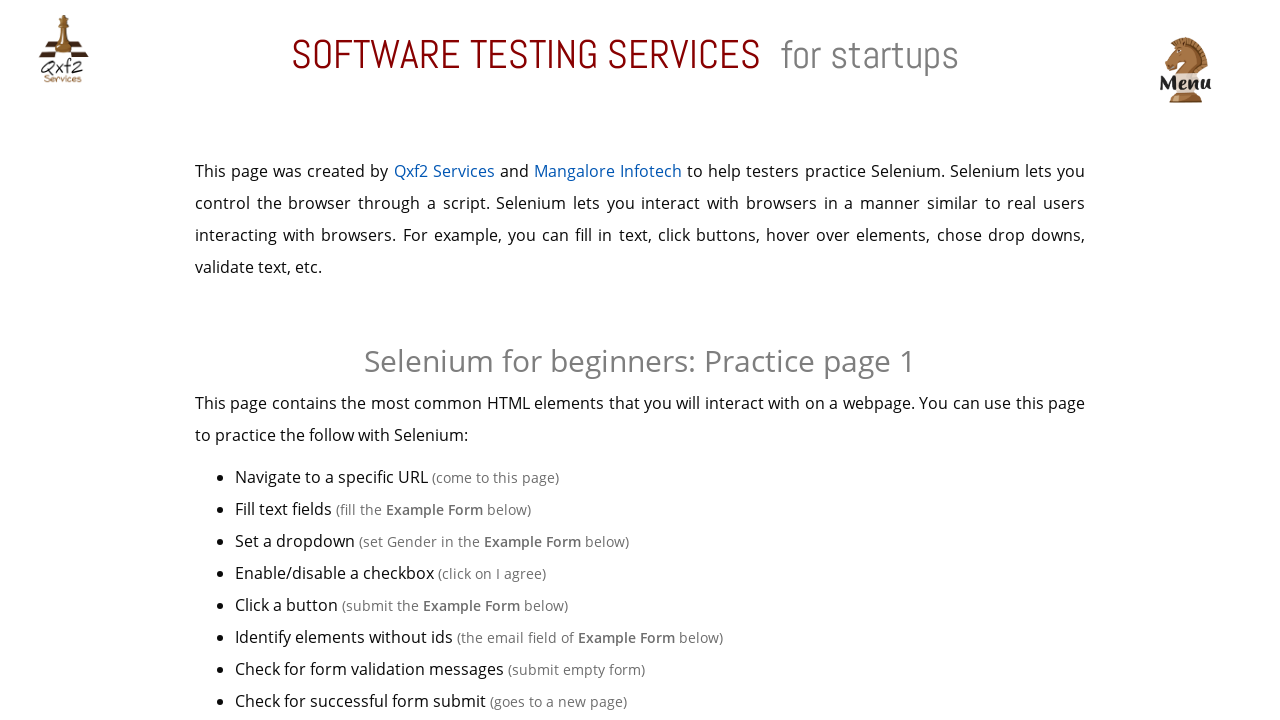

Waited for example table to be visible
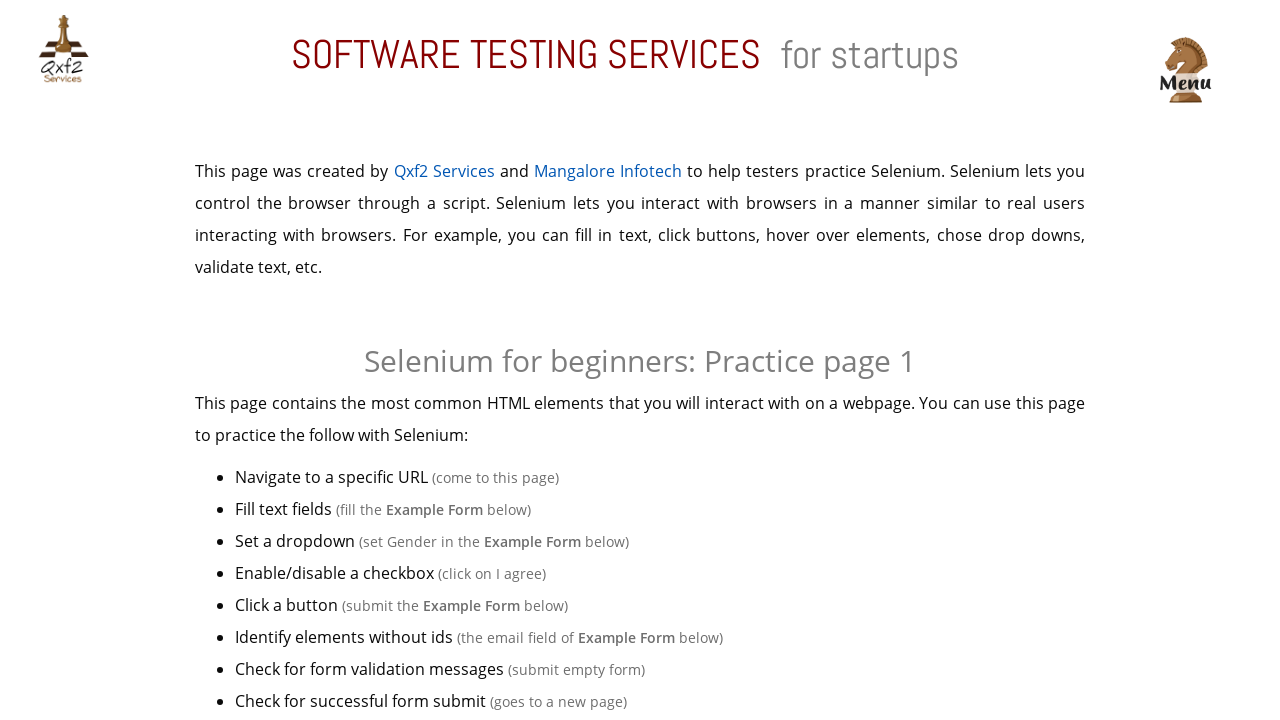

Filled name field with 'Avinash' on input#name
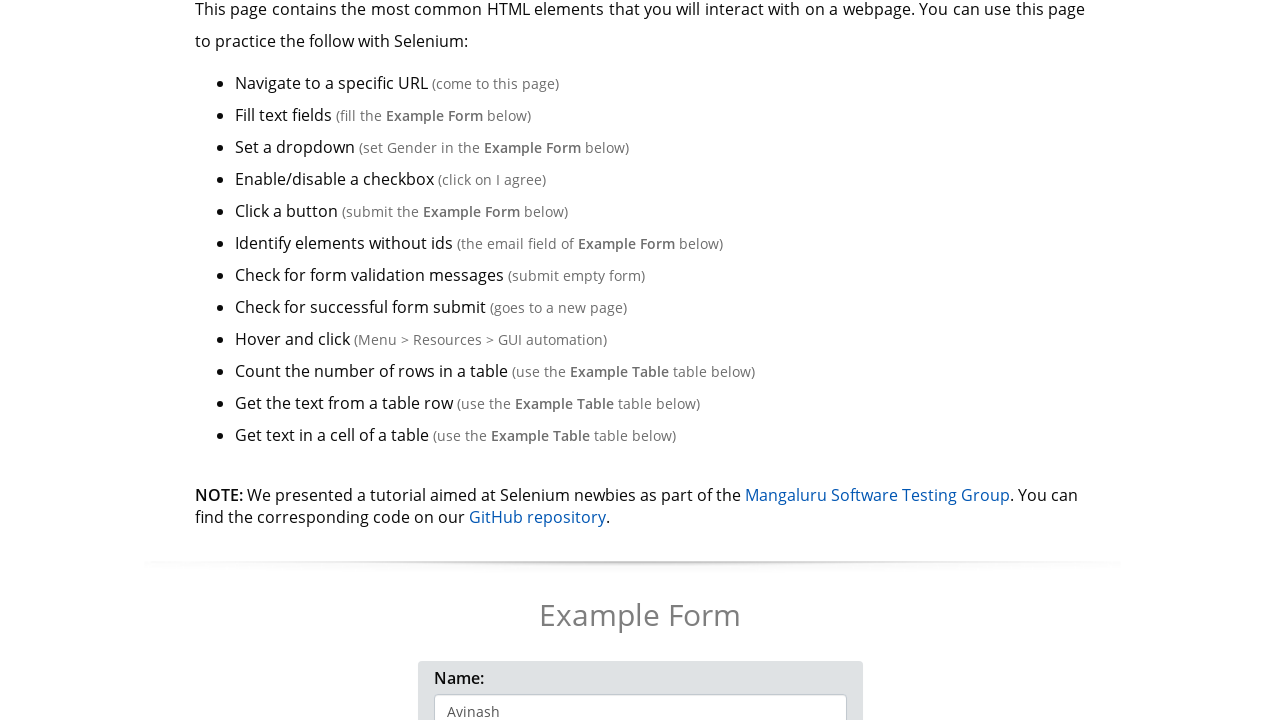

Filled email field with 'avinash@qxf2.com' on input[name='email']
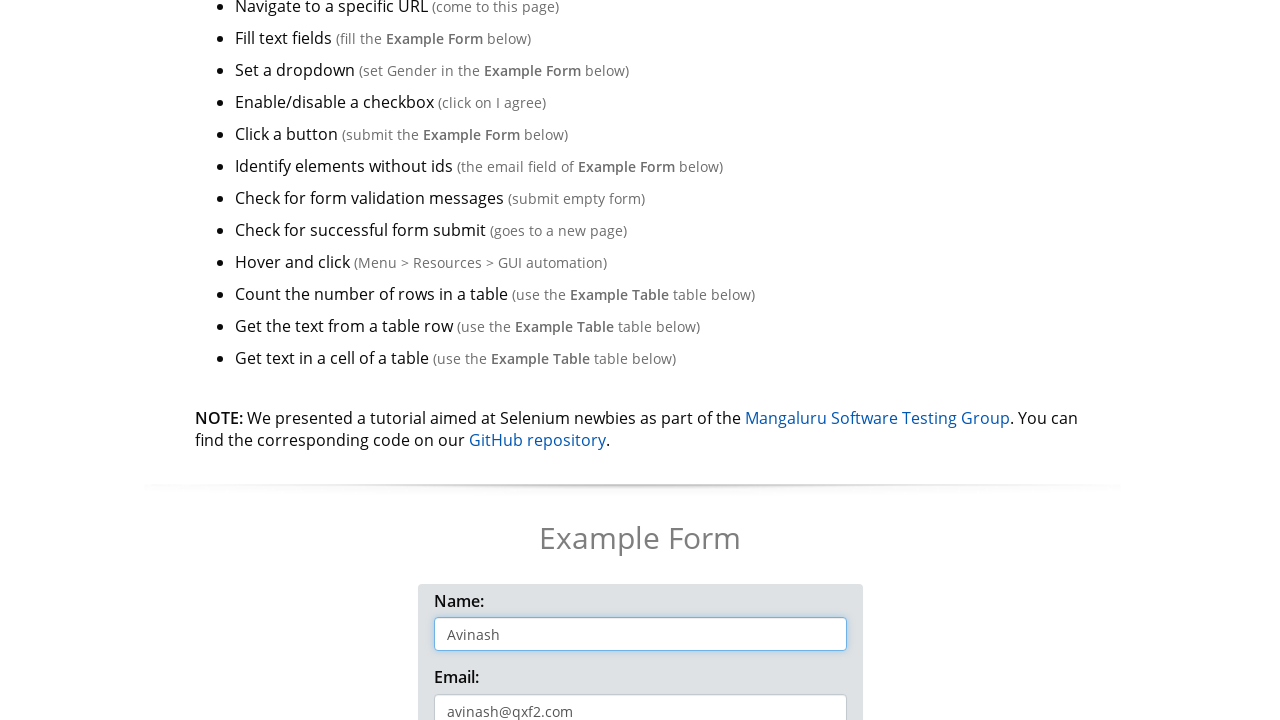

Filled phone field with '9999999999' on #phone
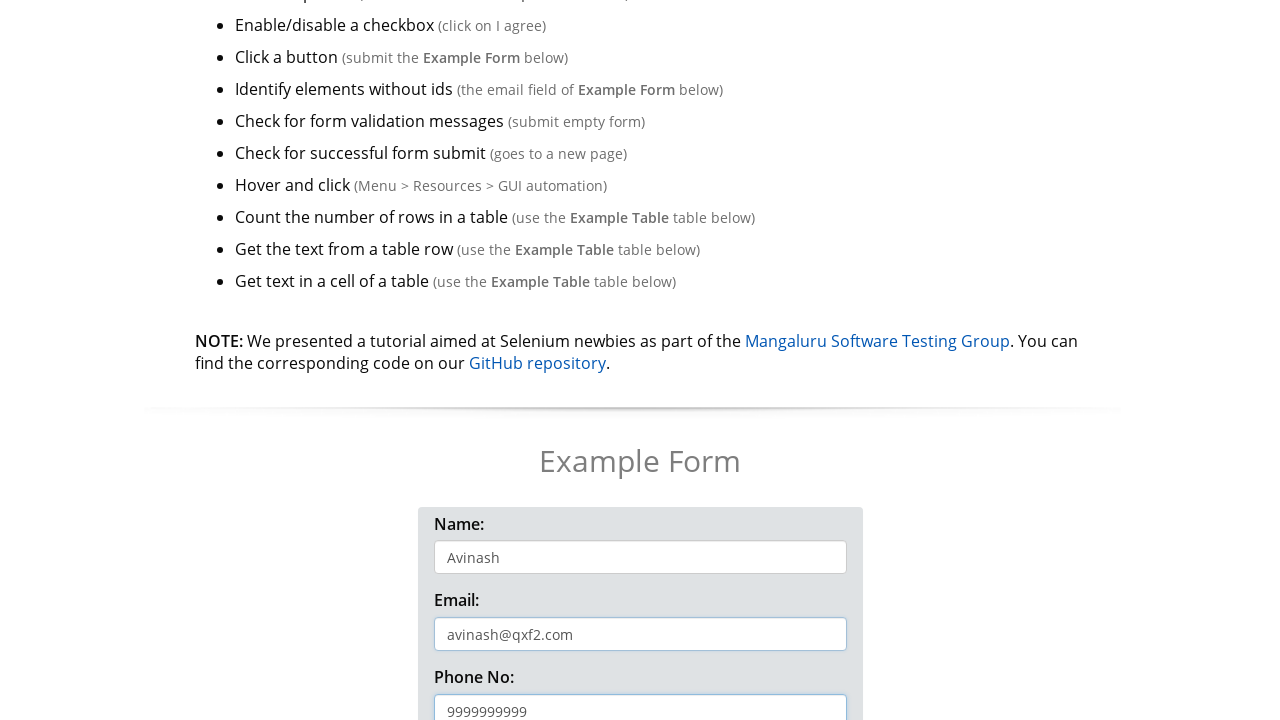

Clicked dropdown toggle button at (478, 360) on button[data-toggle='dropdown']
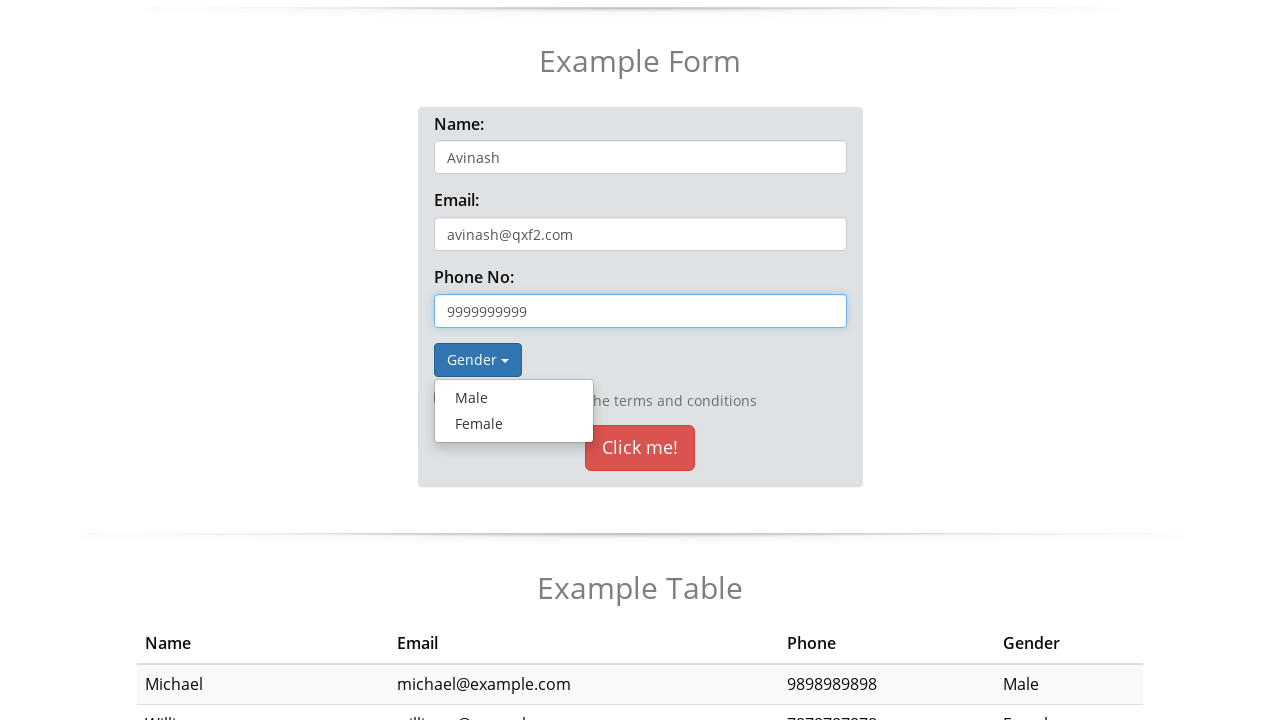

Selected 'Male' option from dropdown at (514, 398) on a:text('Male')
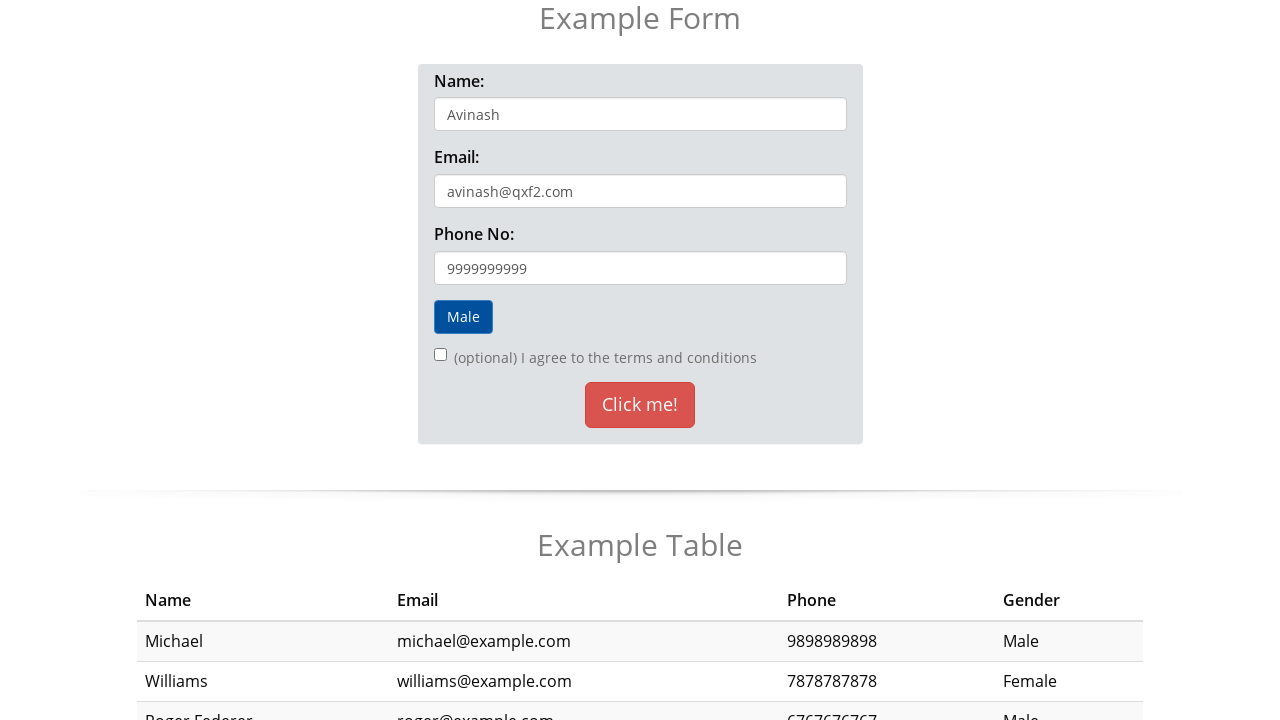

Enabled the checkbox at (440, 355) on input[type='checkbox']
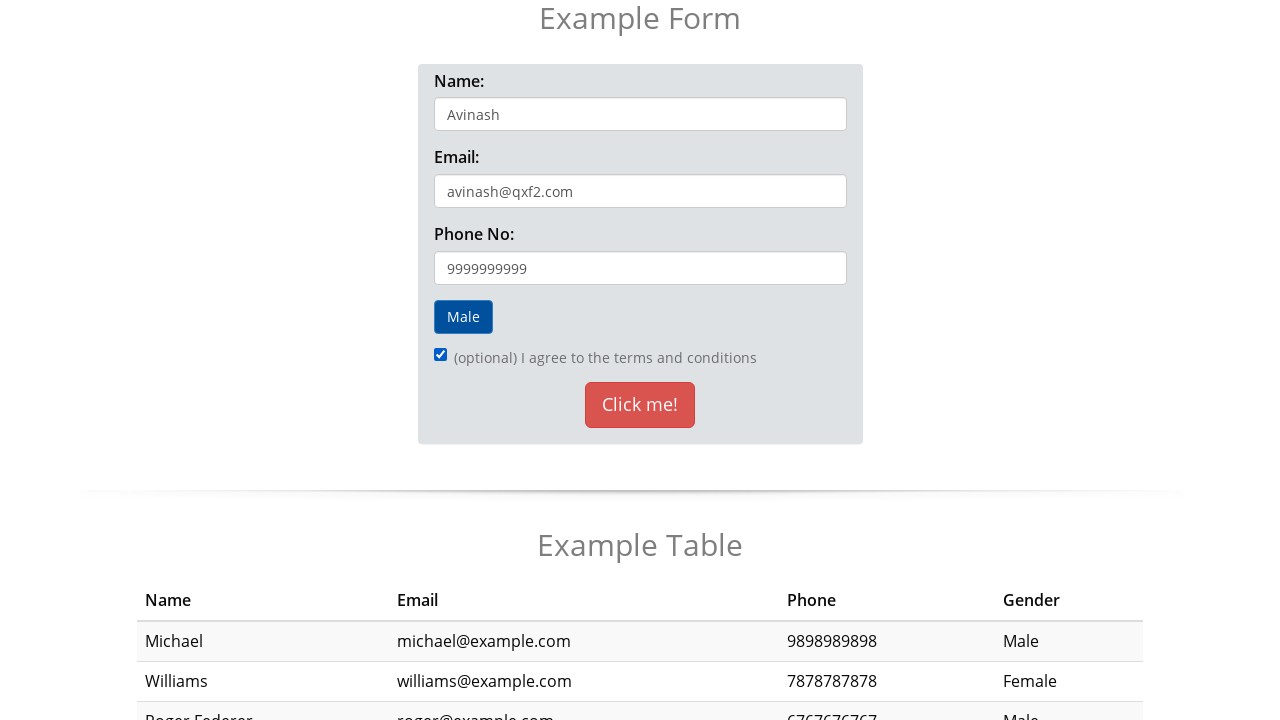

Clicked 'Click me!' button to submit form at (640, 405) on button:text('Click me!')
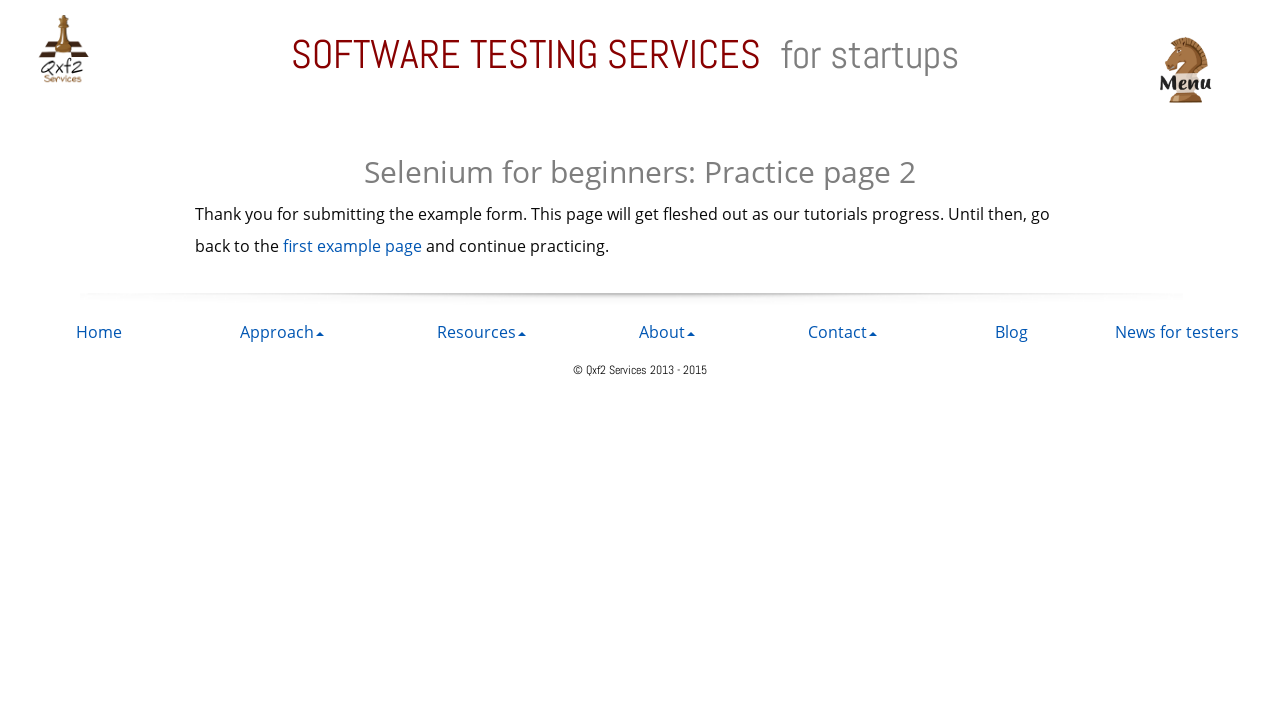

Navigated to redirect page after form submission
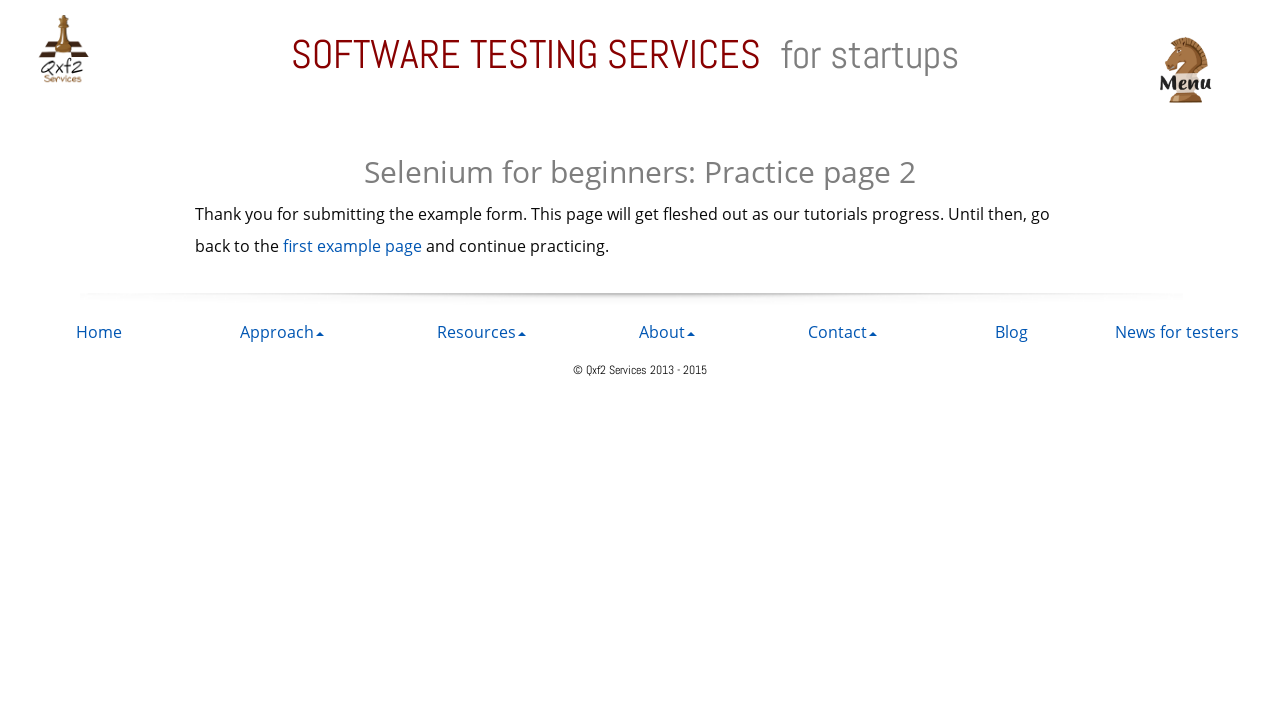

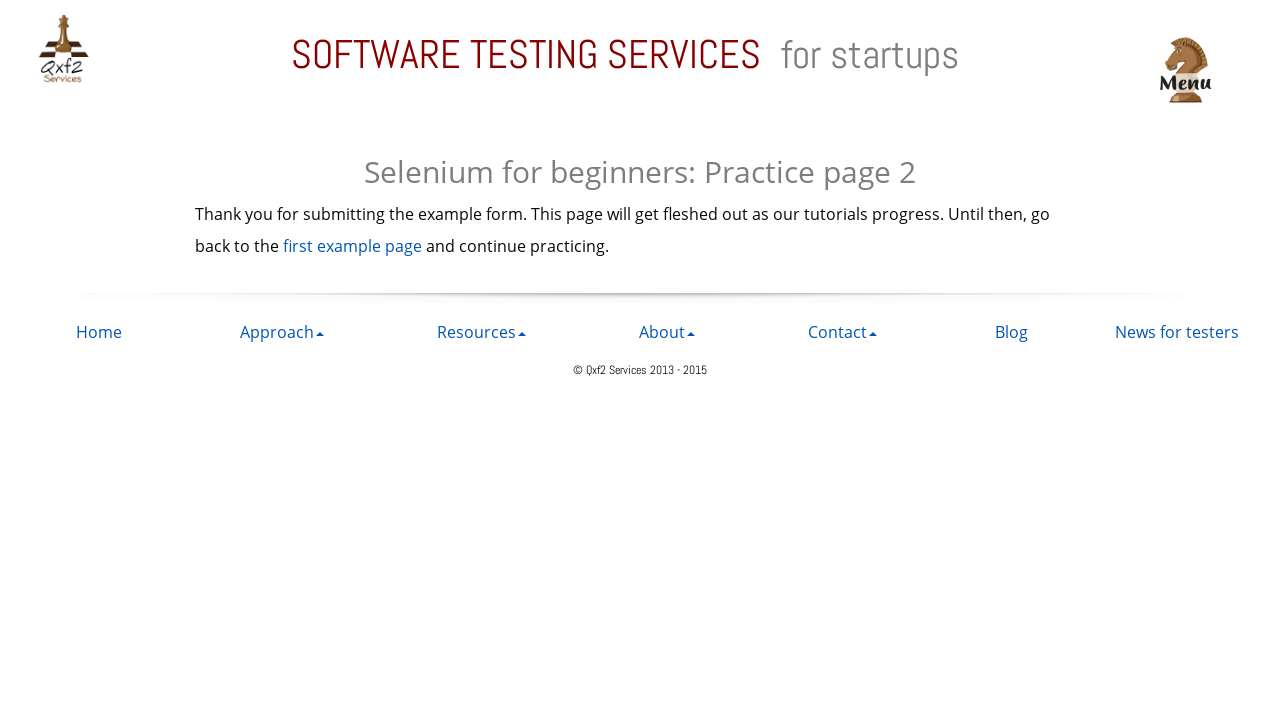